Tests the checkout flow by adding a bedding product to cart, proceeding to checkout, and then continuing shopping

Starting URL: https://shopist.io/

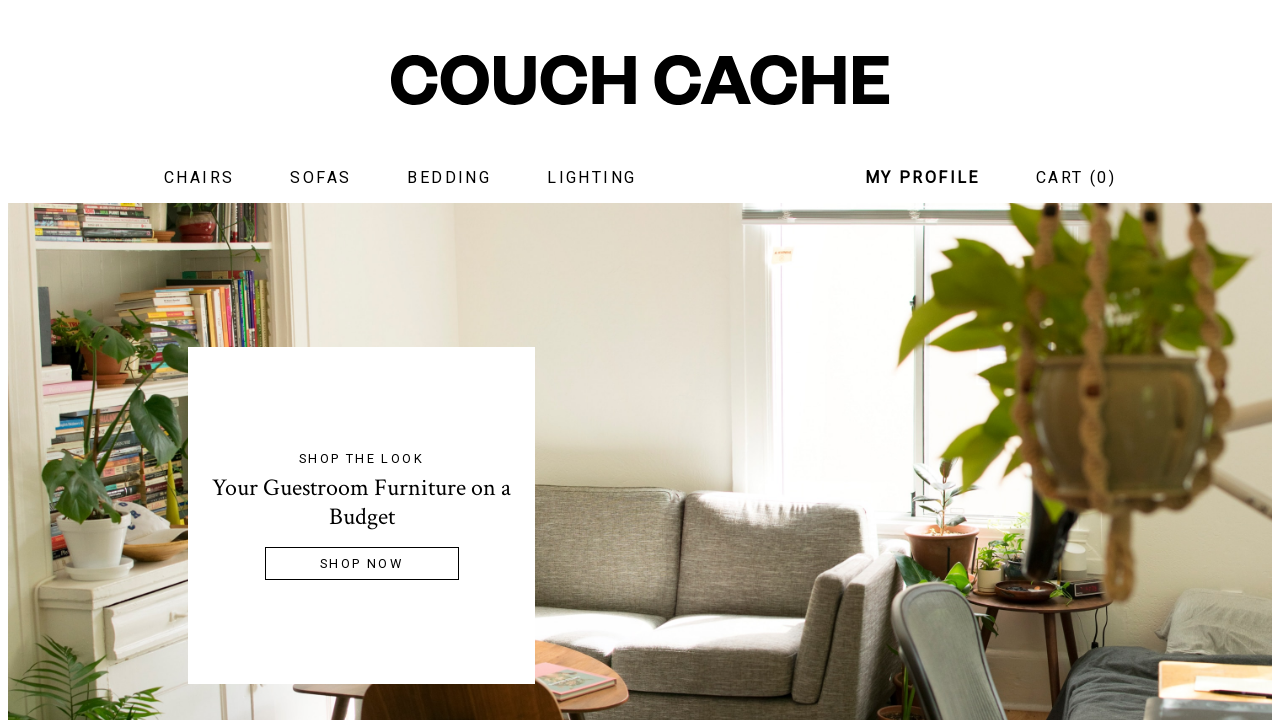

Clicked on bedding category at (449, 178) on .bedding
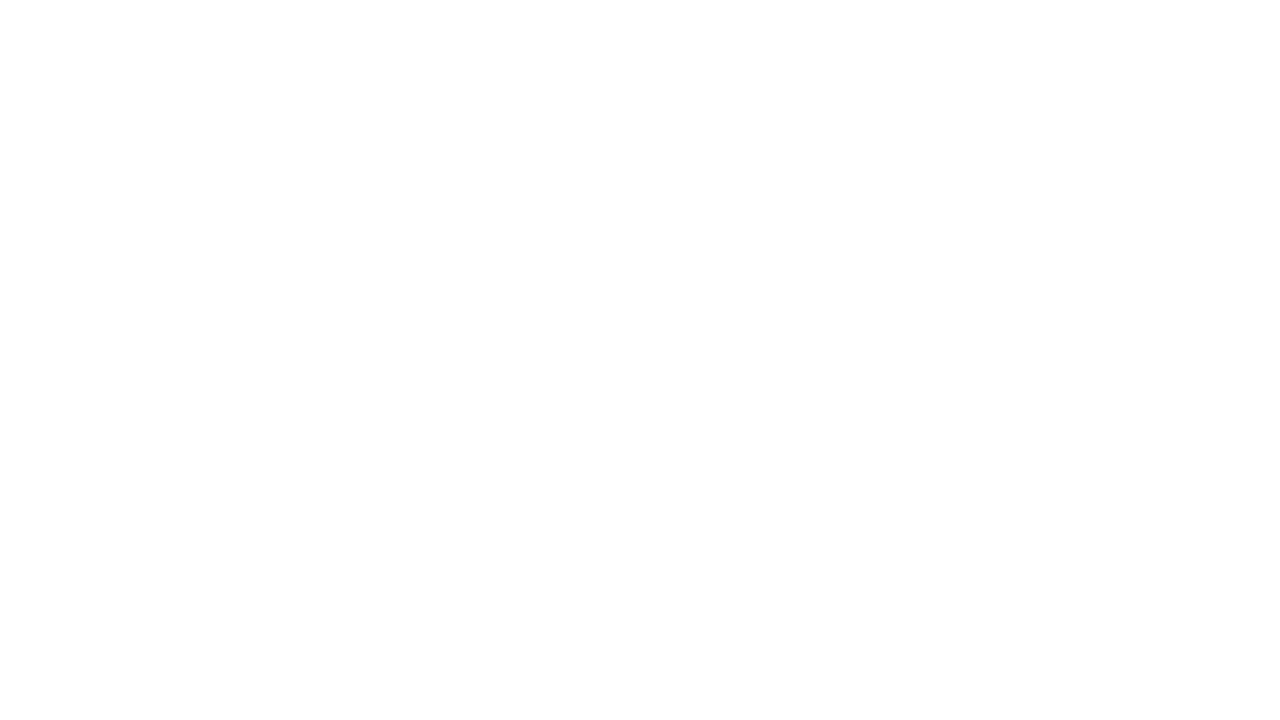

Bedding page loaded with networkidle state
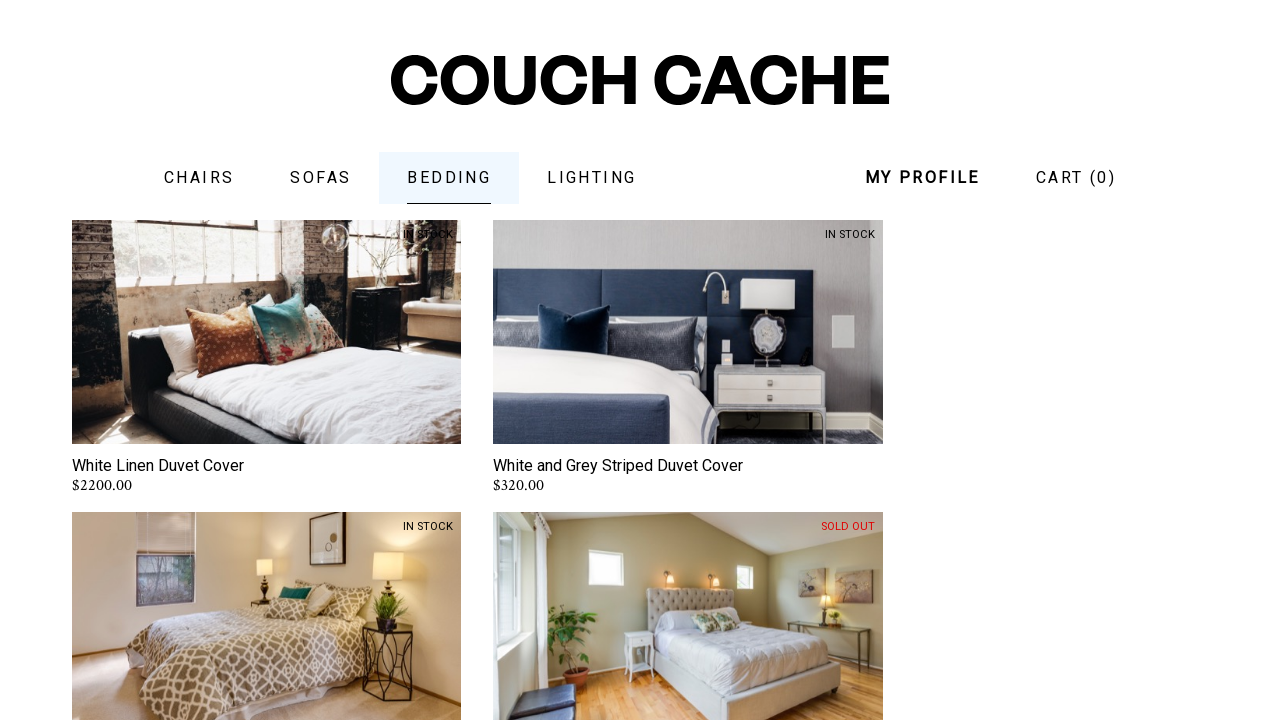

Selected first bedding product from product cards at (267, 334) on .product-card >> nth=0
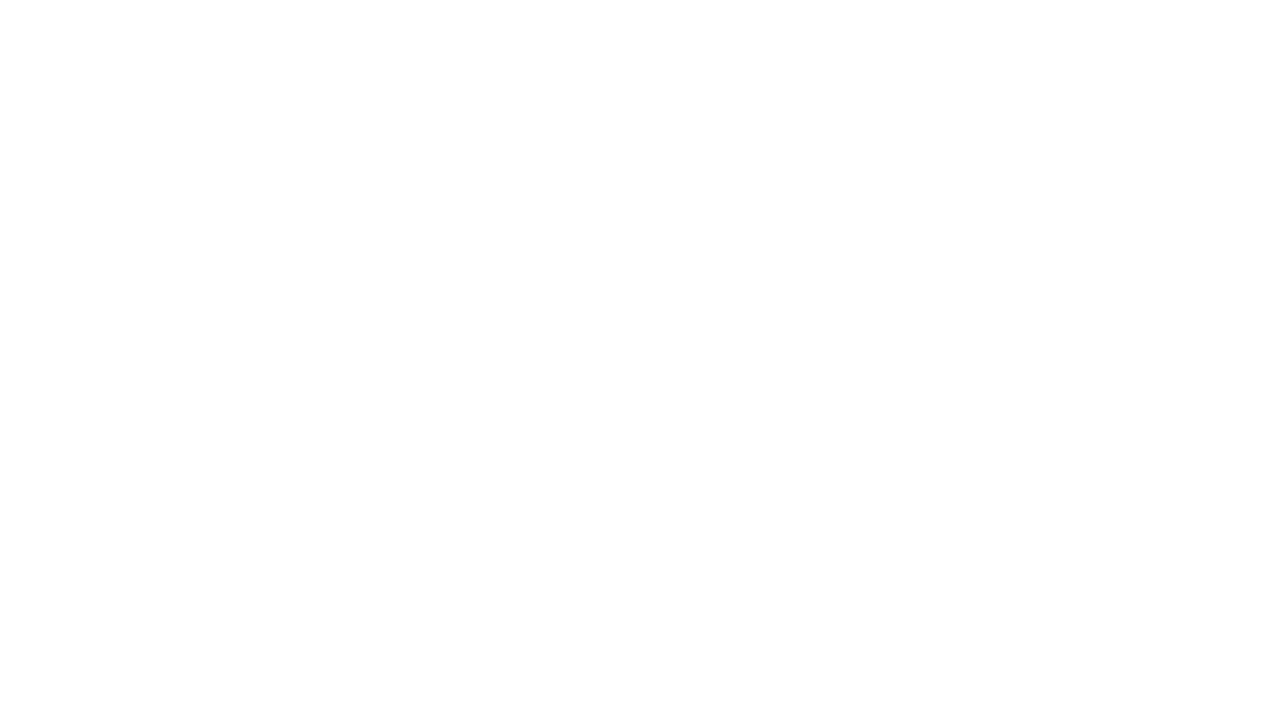

Product detail page loaded with purchase button visible
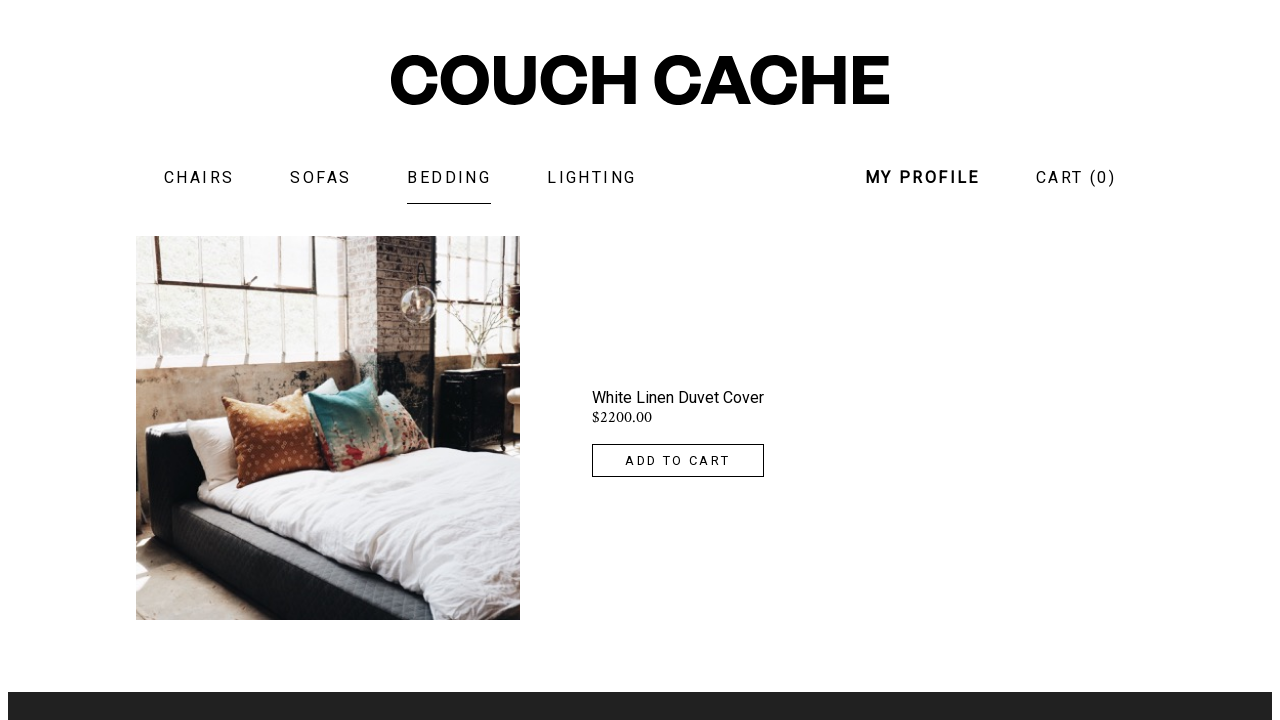

Clicked purchase button to add bedding product to cart at (678, 460) on .purchase-button
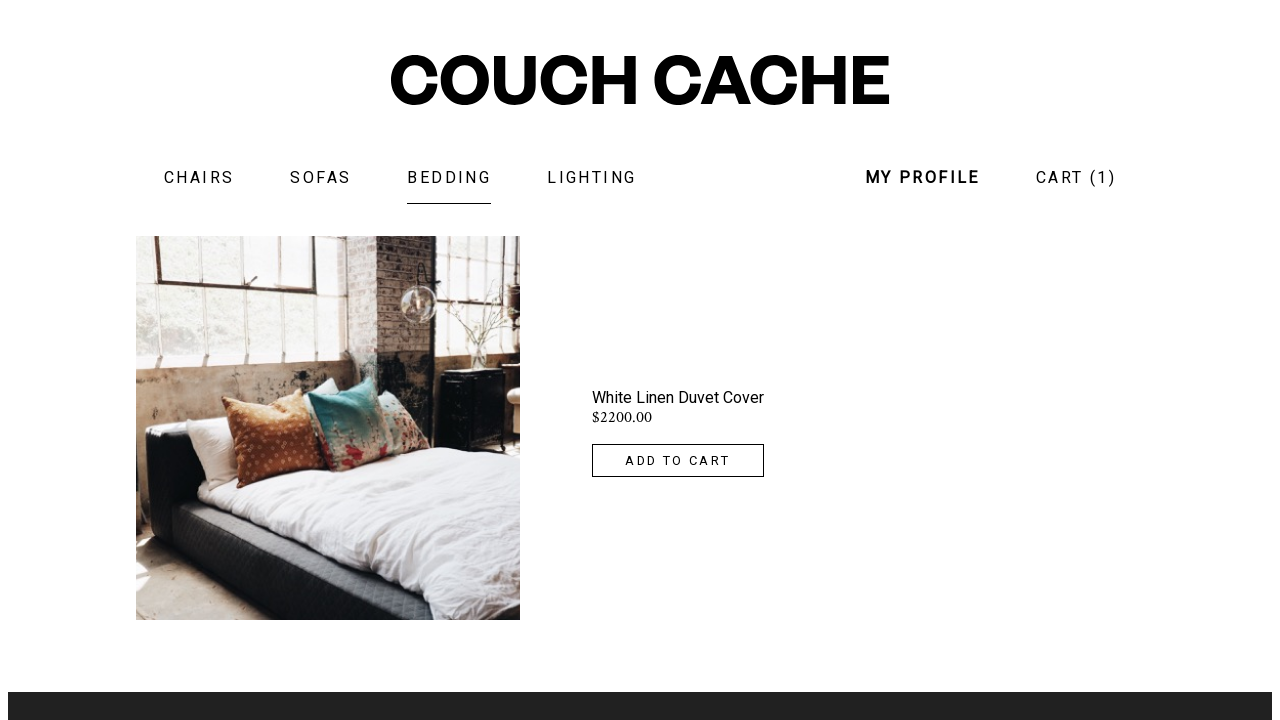

Opened shopping cart at (1076, 178) on .cart
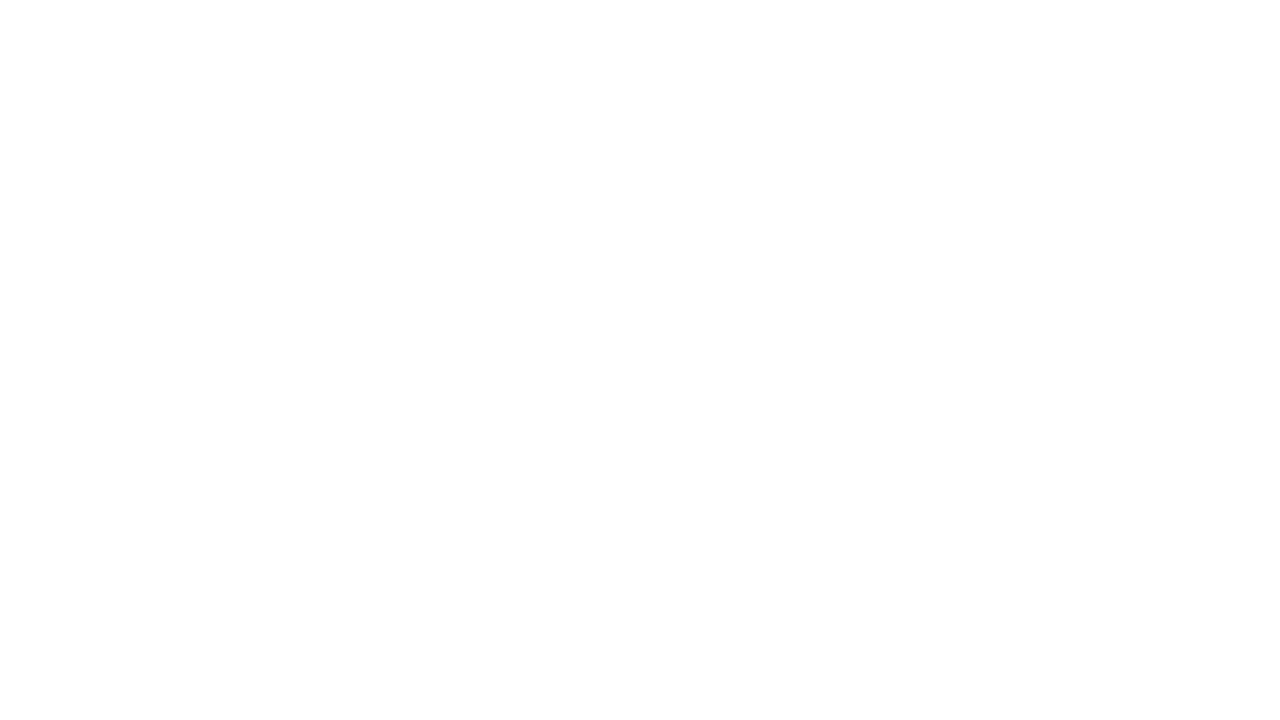

Cart page loaded with checkout button visible
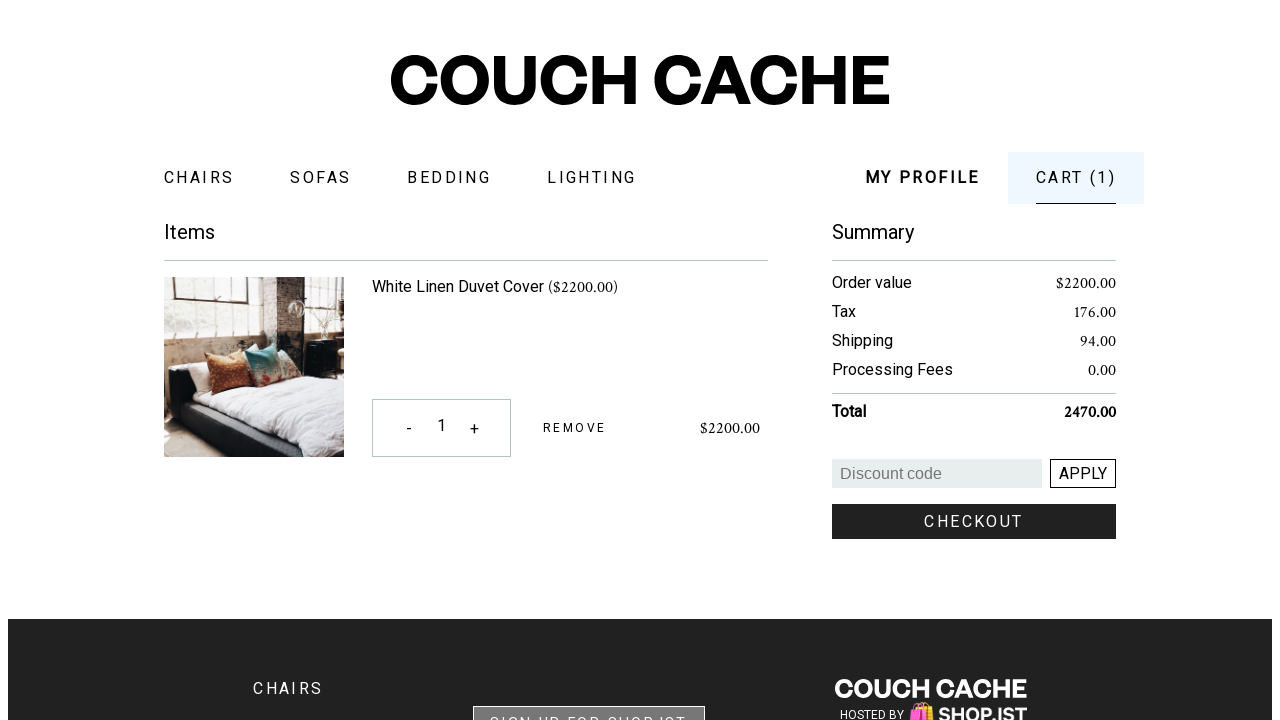

Initiated checkout process at (974, 522) on .checkout
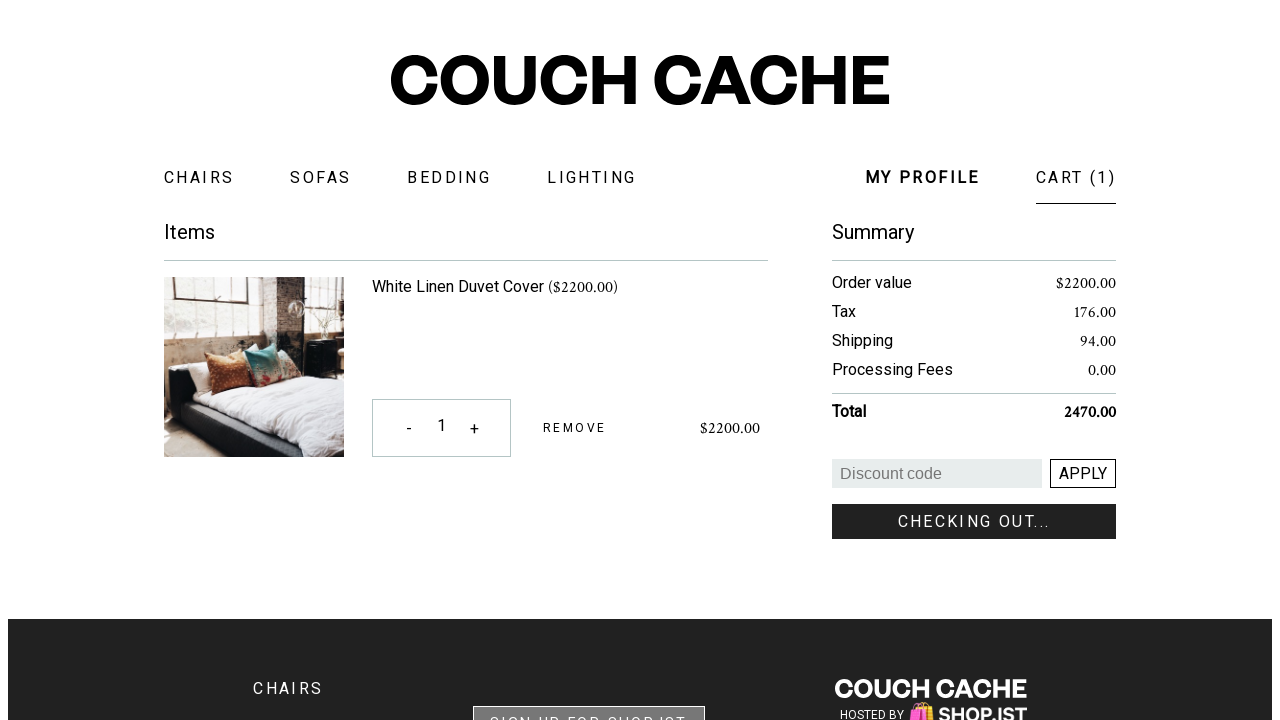

Checkout page loaded with continue shopping button visible
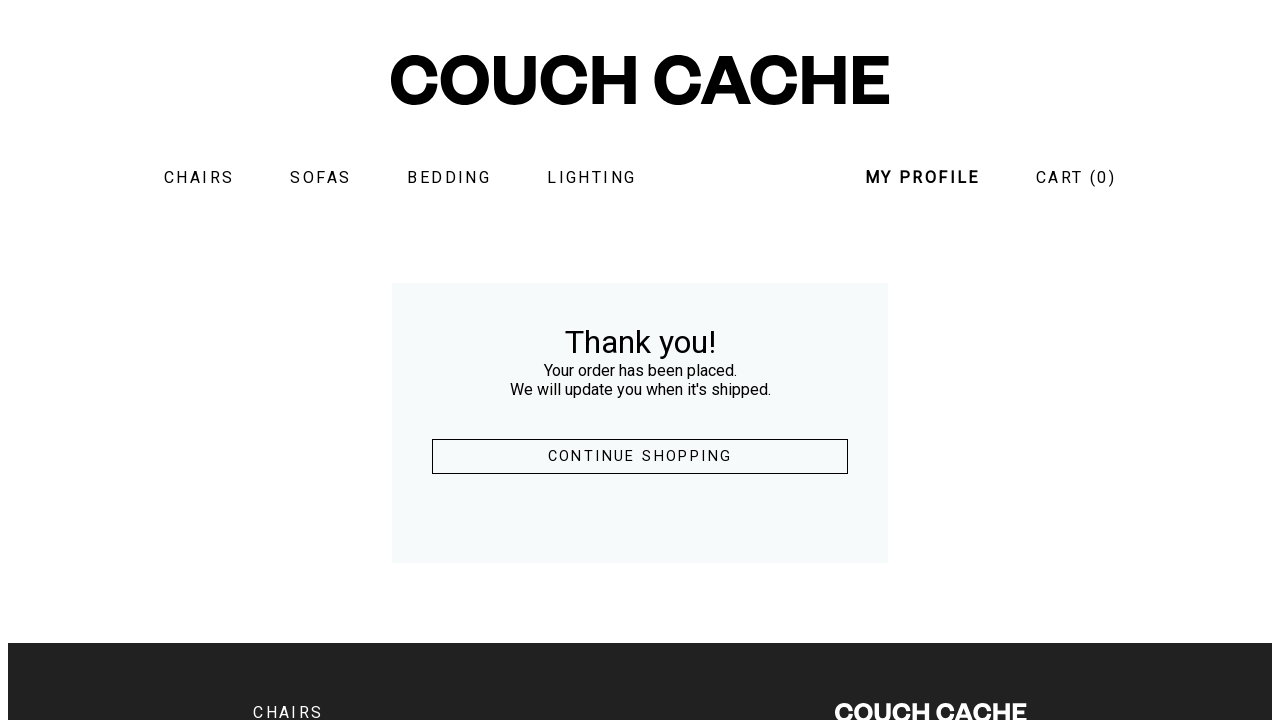

Clicked continue shopping button to return to product browsing at (640, 456) on .continue-shopping
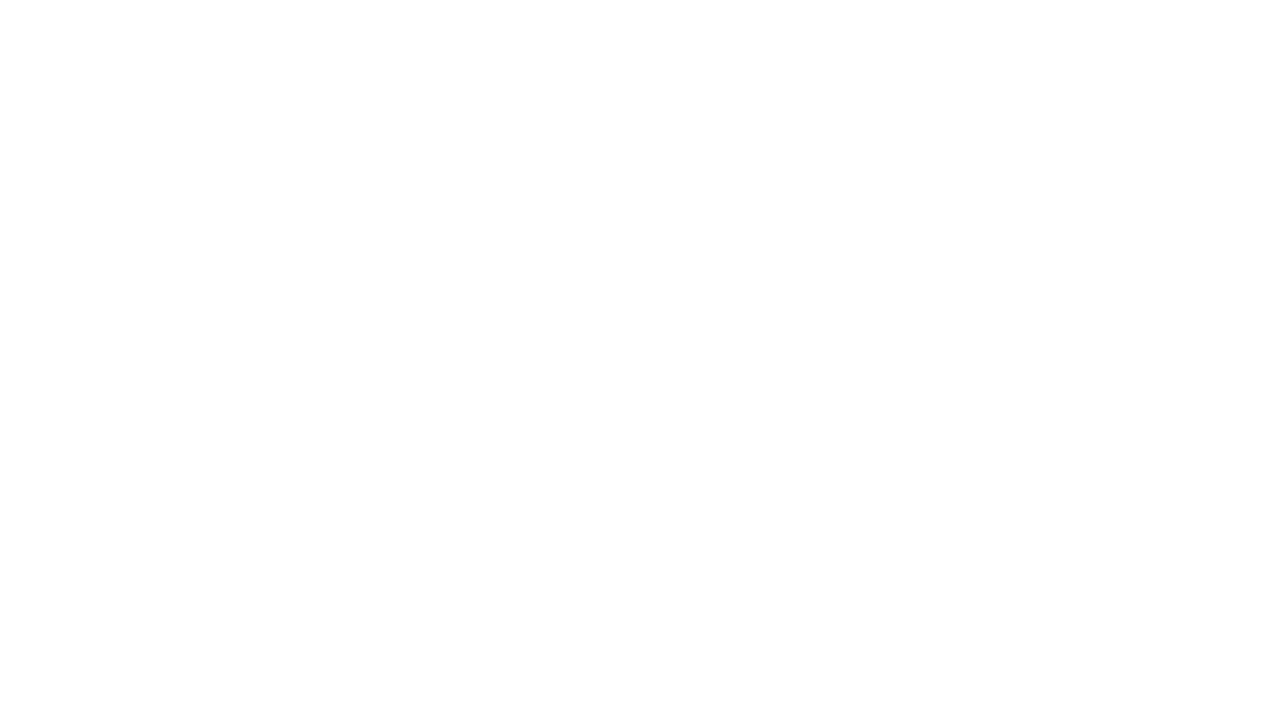

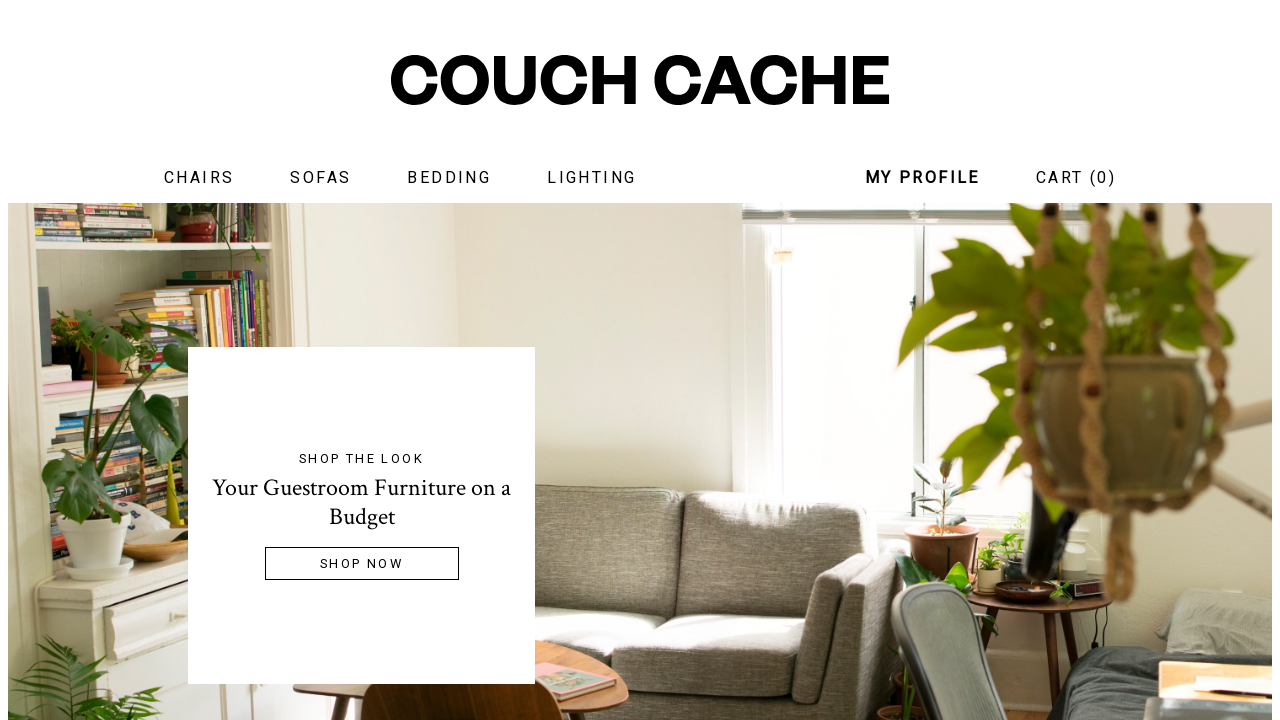